Tests the price sorting functionality by clicking on a sort dropdown and selecting the "high to low" price option, then verifies a specific price appears on the page

Starting URL: https://fasttrackit-test.netlify.app/#/

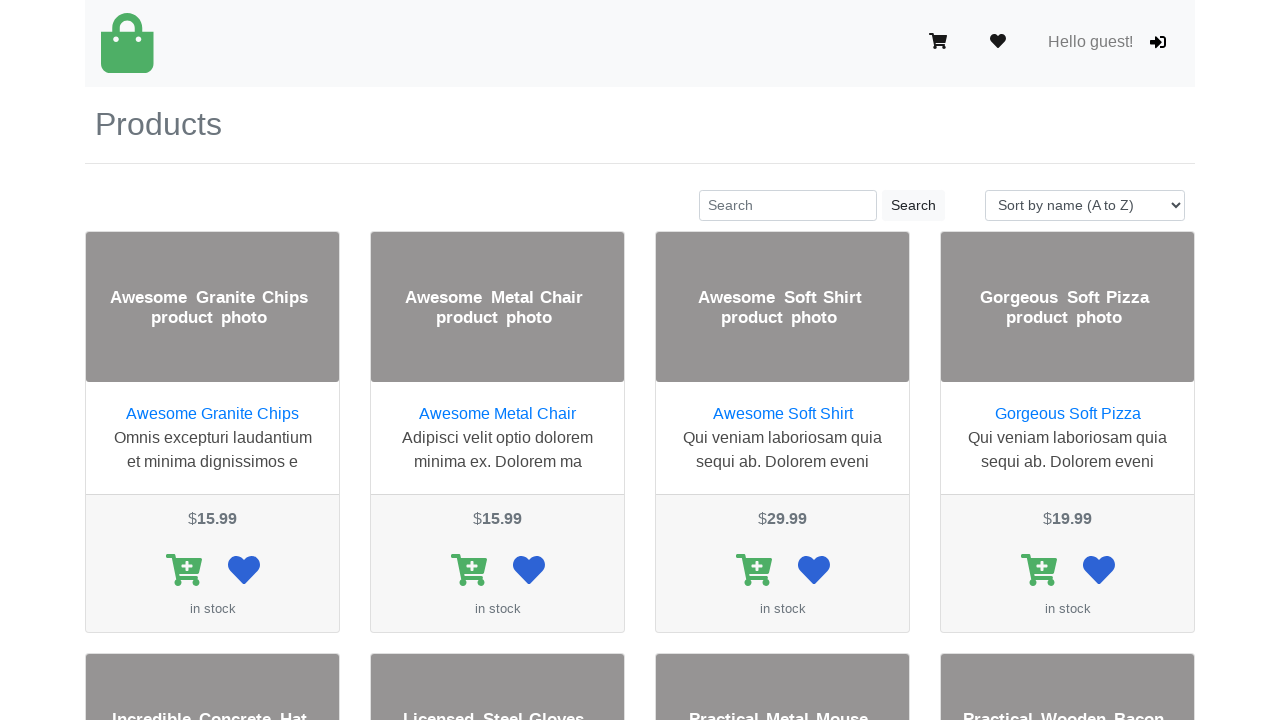

Clicked on the sort dropdown to open it at (1085, 205) on xpath=//html/body/div/div/div[2]/div[2]/div[1]/form/div[2]/select
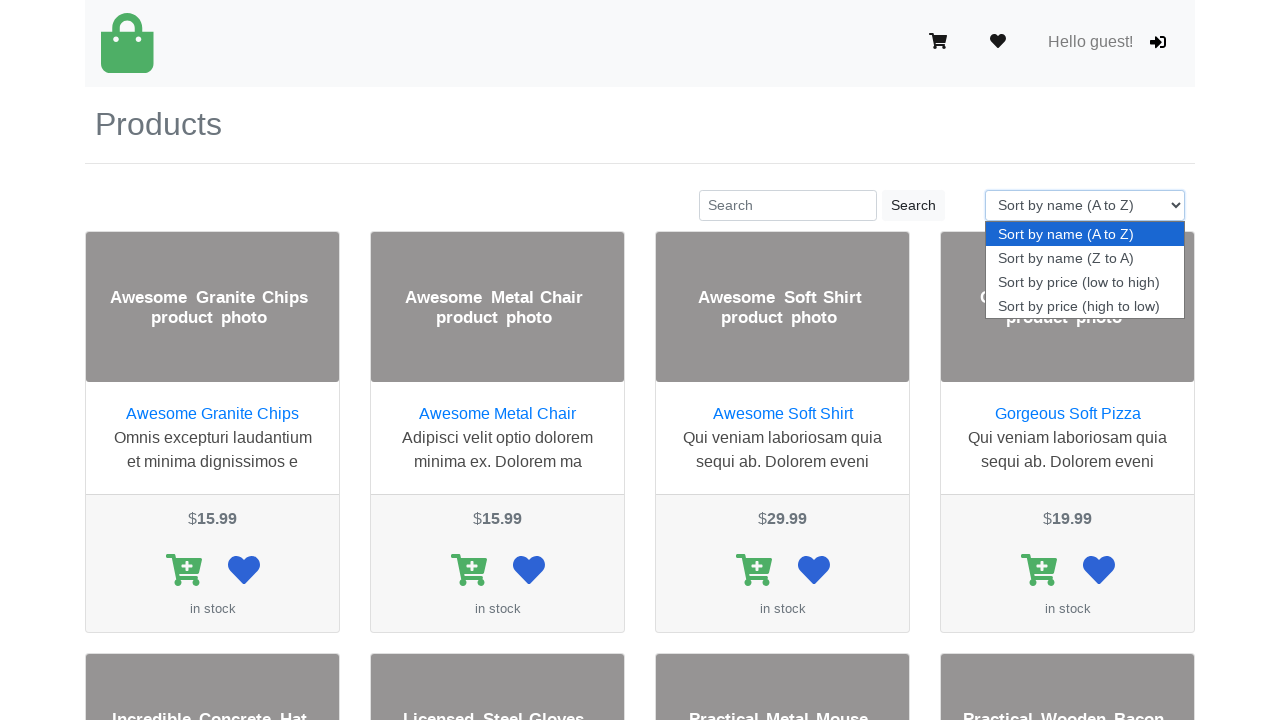

Waited for dropdown to be interactive
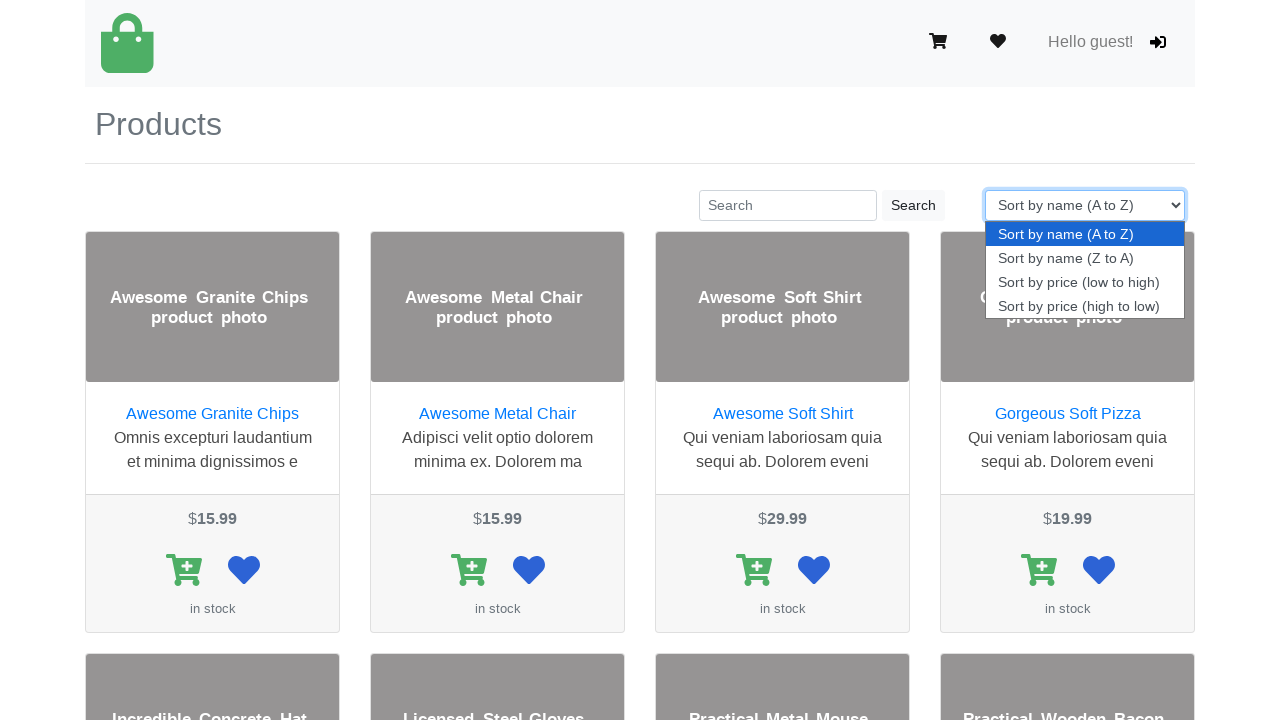

Selected 'Sort by price (high to low)' option from dropdown on //html/body/div/div/div[2]/div[2]/div[1]/form/div[2]/select
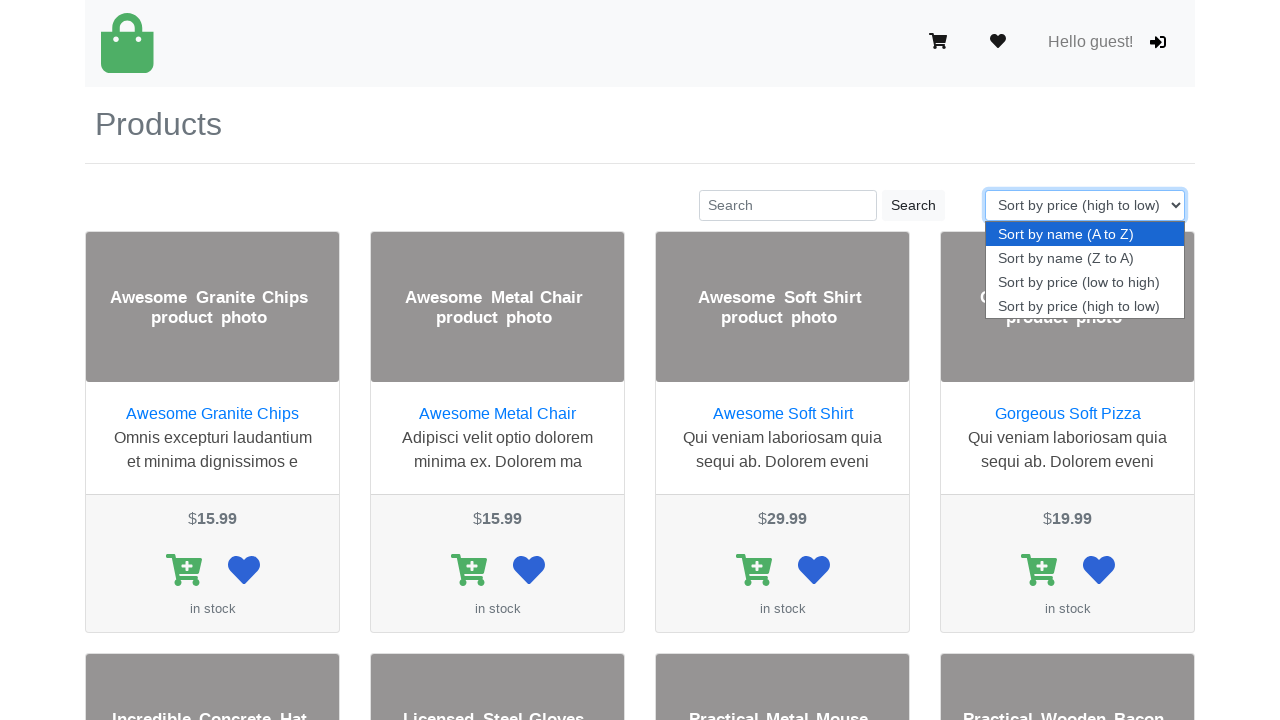

Waited for page to update with sorted results
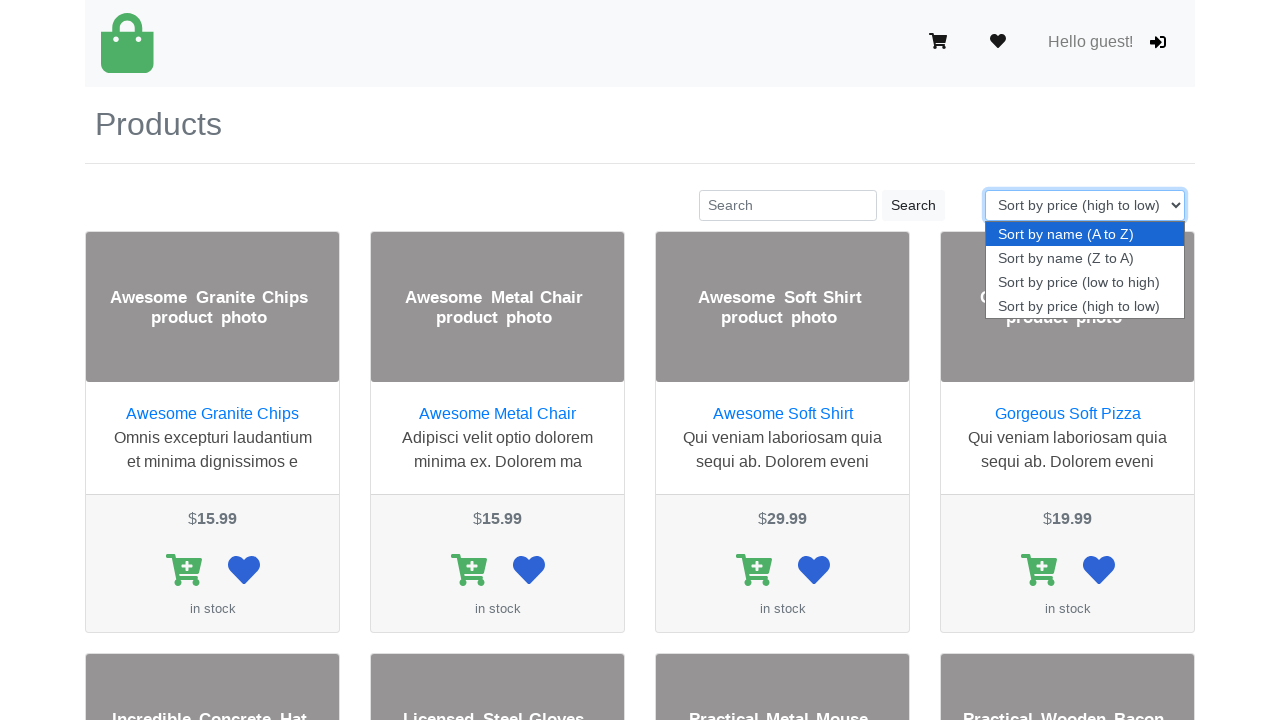

Verified that price 29.99 is visible on the page
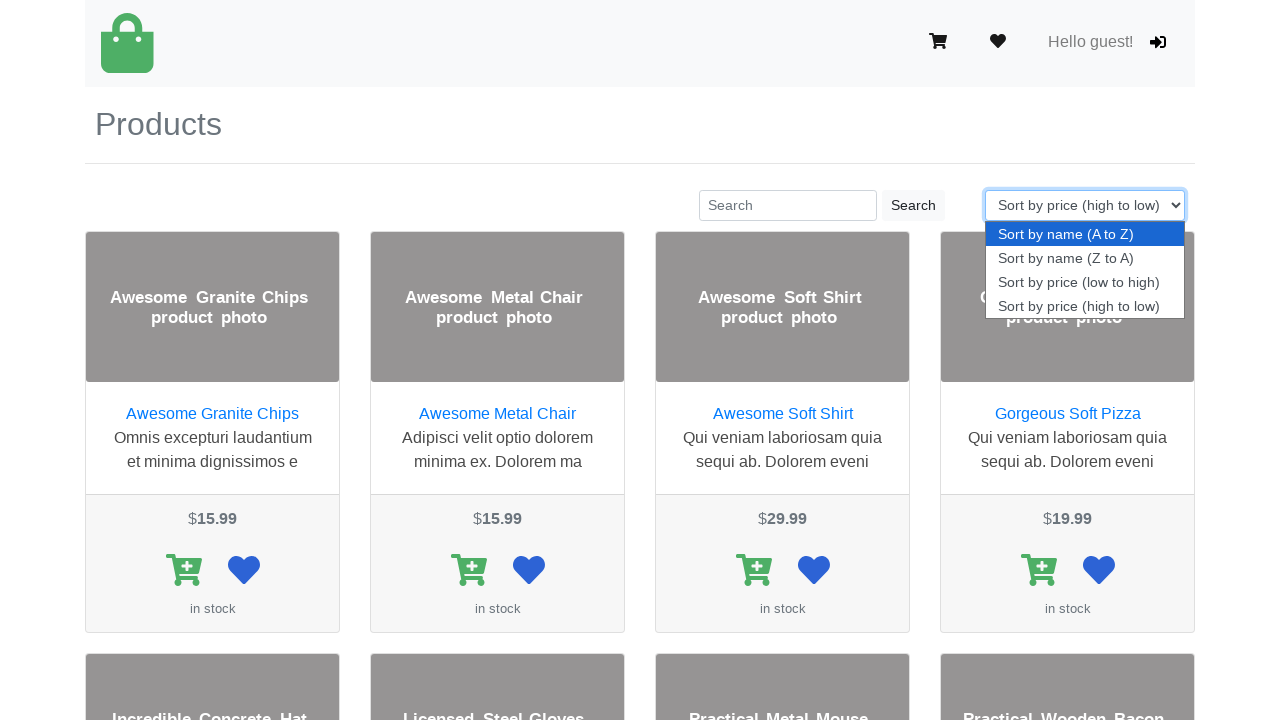

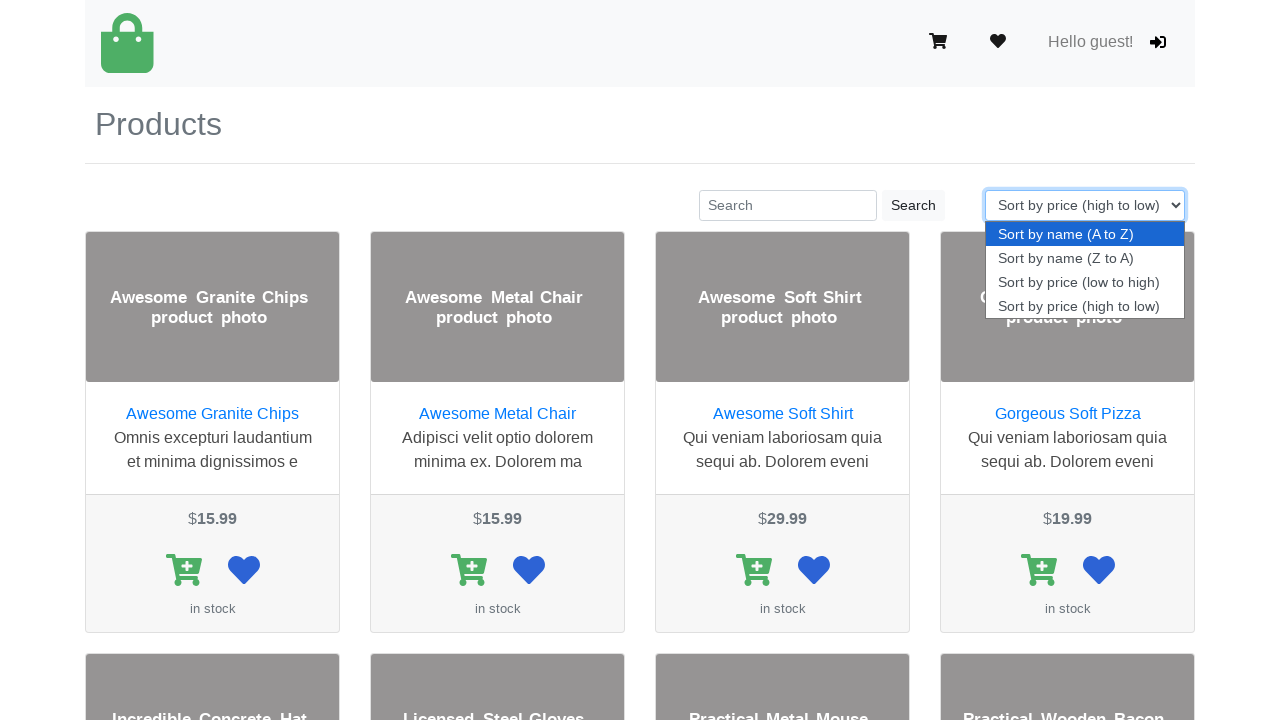